Tests browser alert handling by clicking a button to trigger an alert and then accepting it

Starting URL: https://qa-practice.netlify.app/alerts

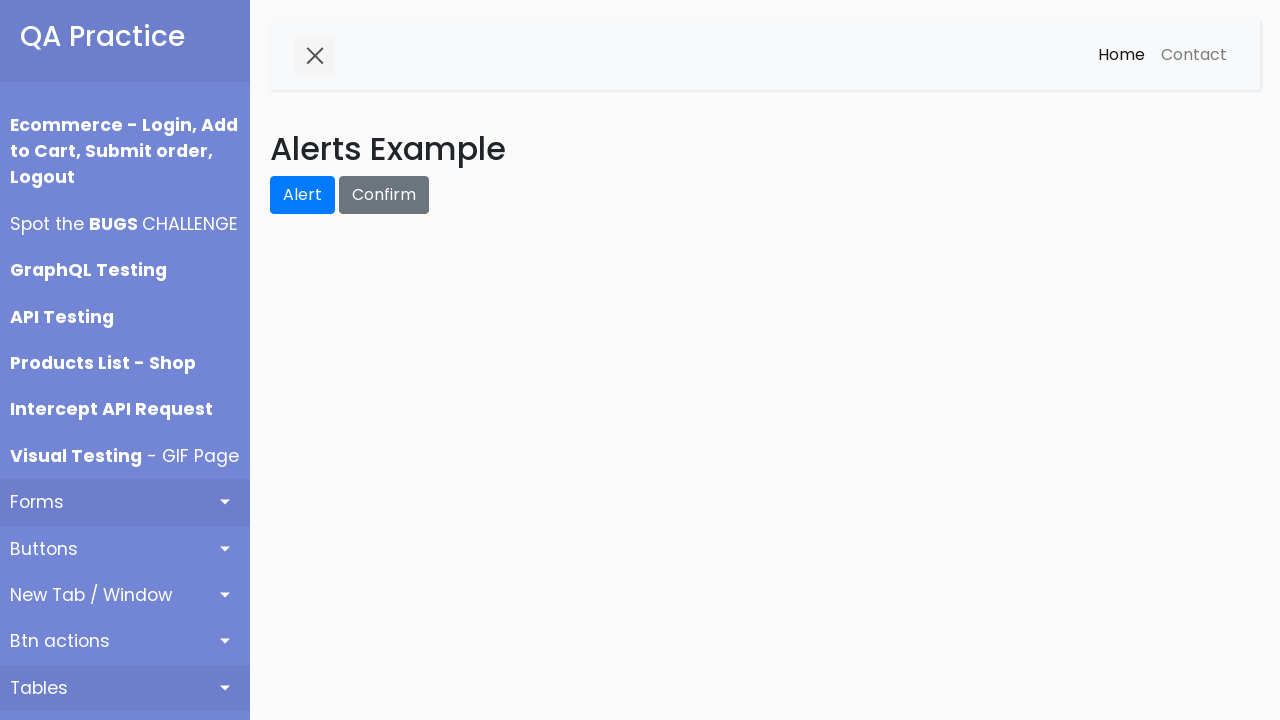

Clicked alert button to trigger browser alert at (302, 195) on #alert-btn
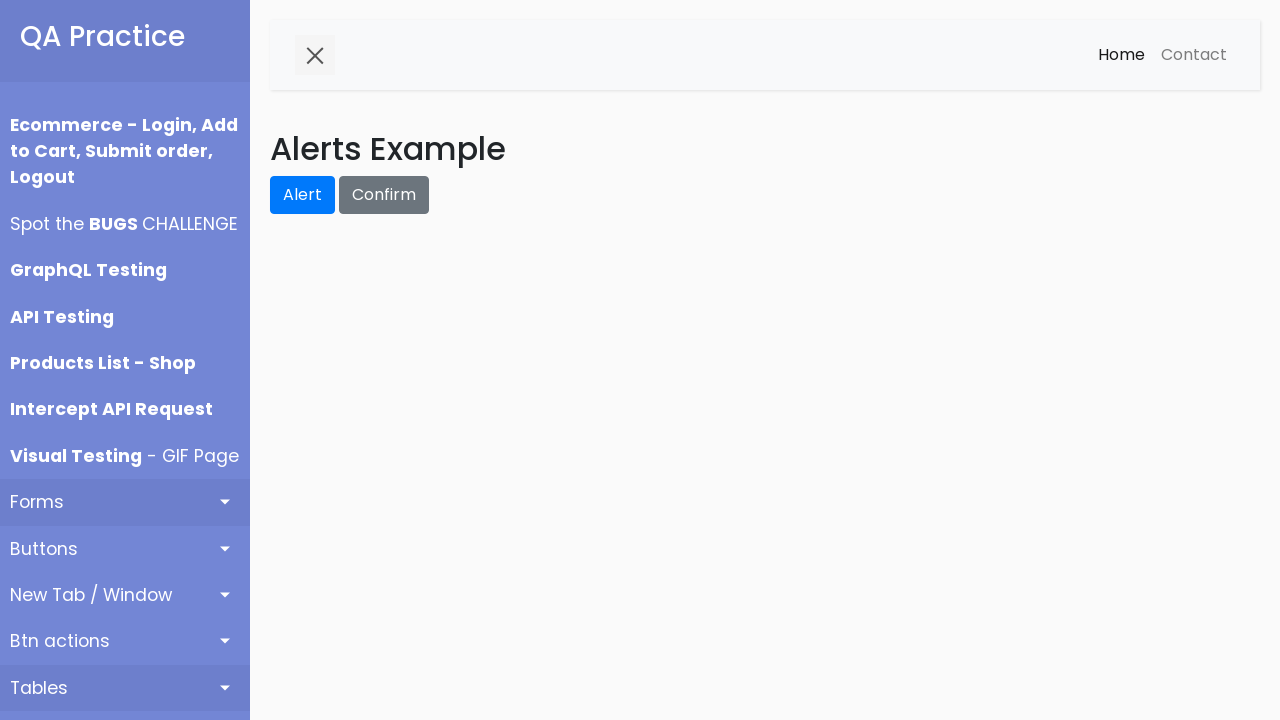

Set up dialog handler to accept alerts
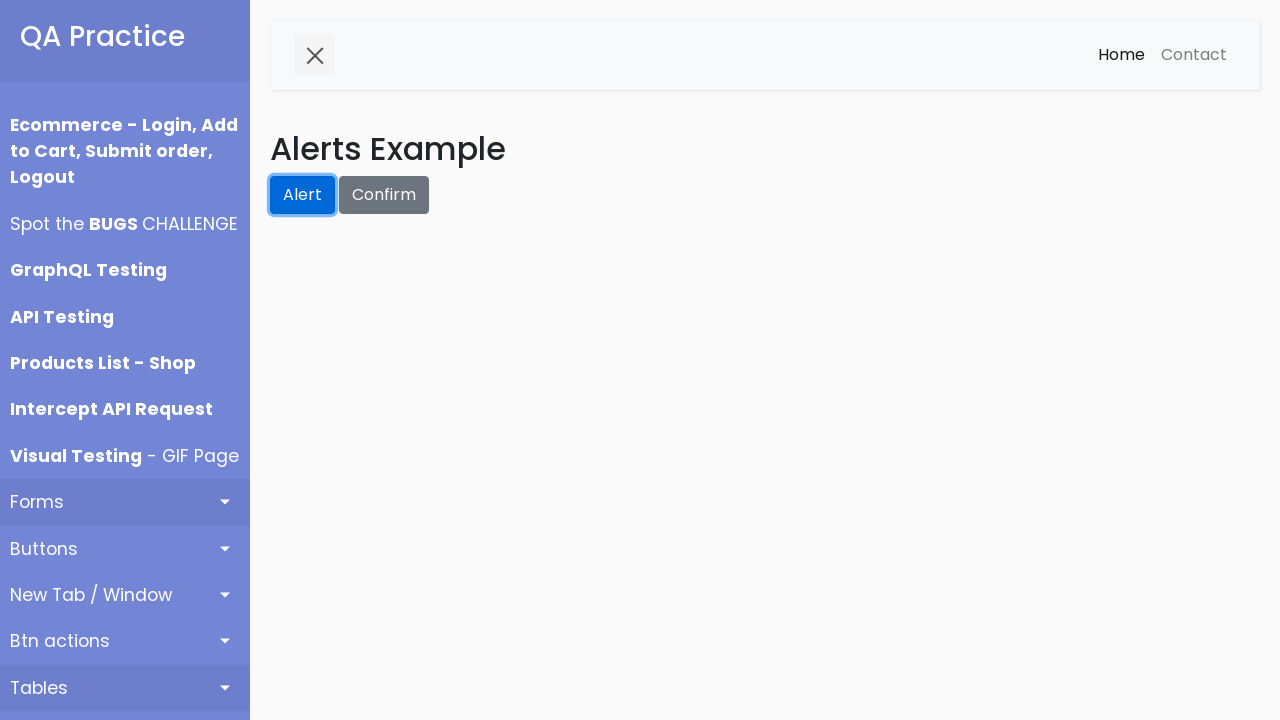

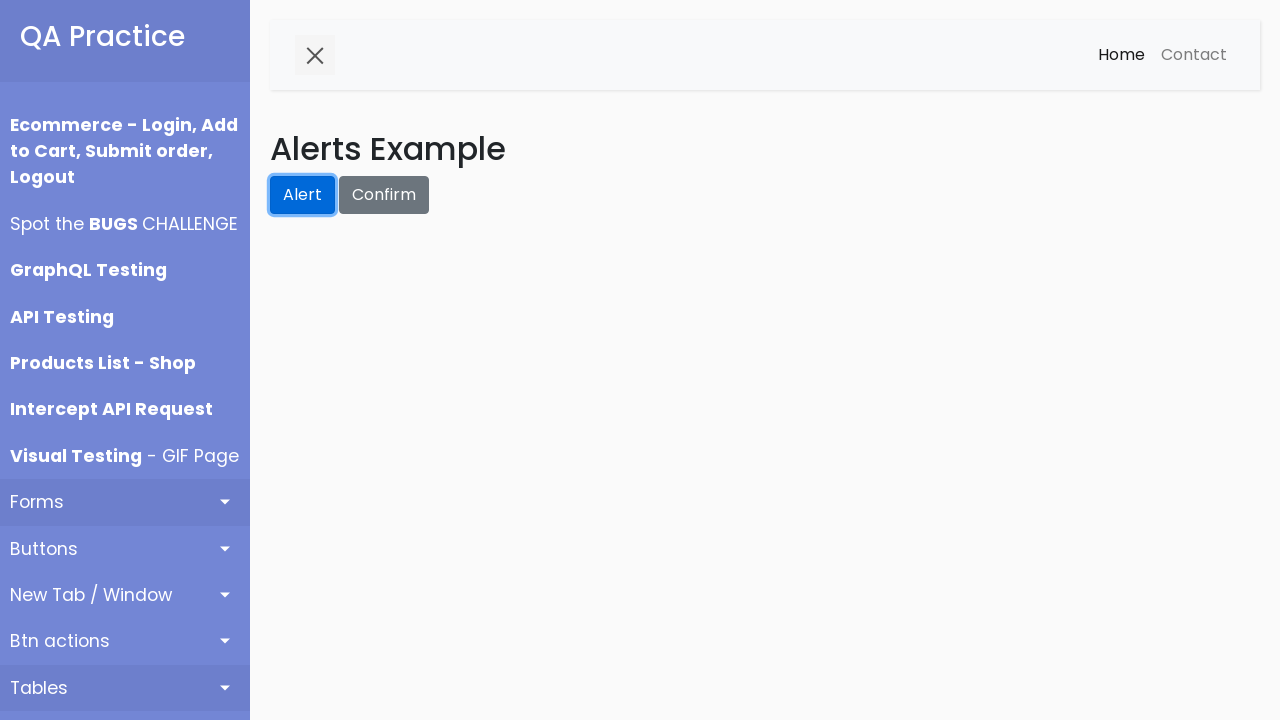